Navigates to the Challenging DOM page and verifies the page title contains "Challenging DOM"

Starting URL: https://the-internet.herokuapp.com/challenging_dom

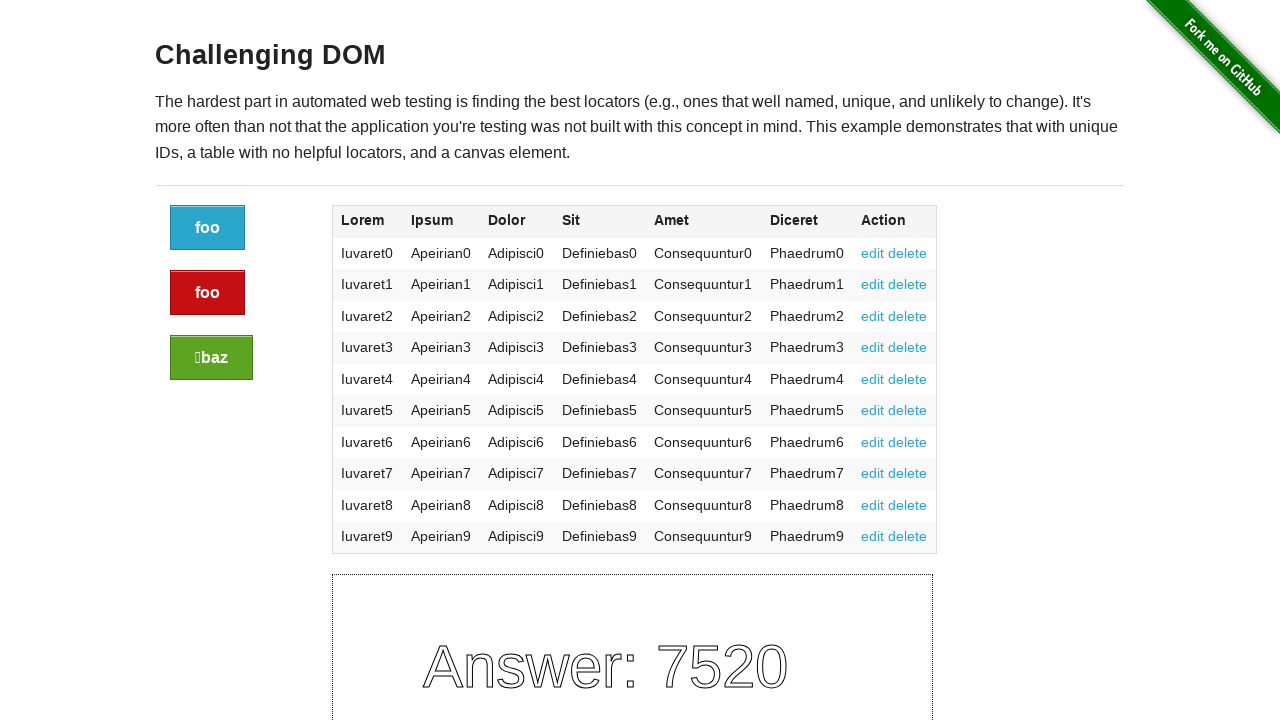

Navigated to Challenging DOM page
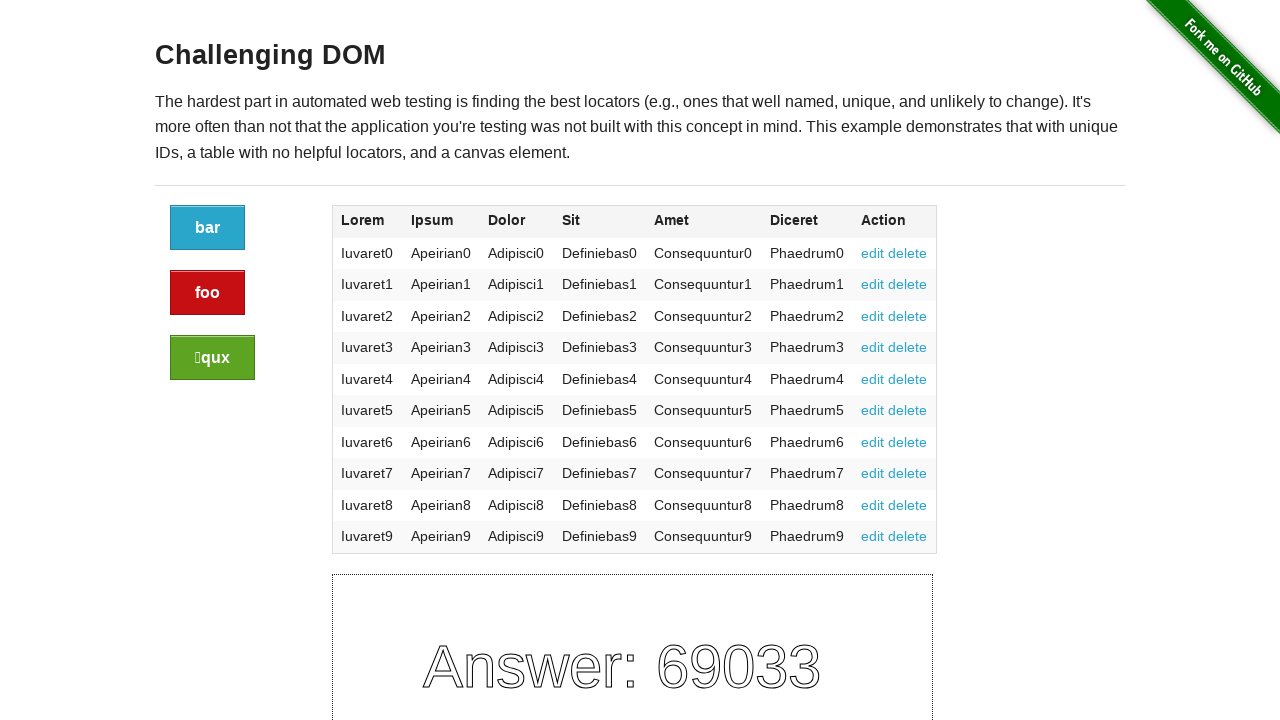

Page loaded and h3 heading is visible
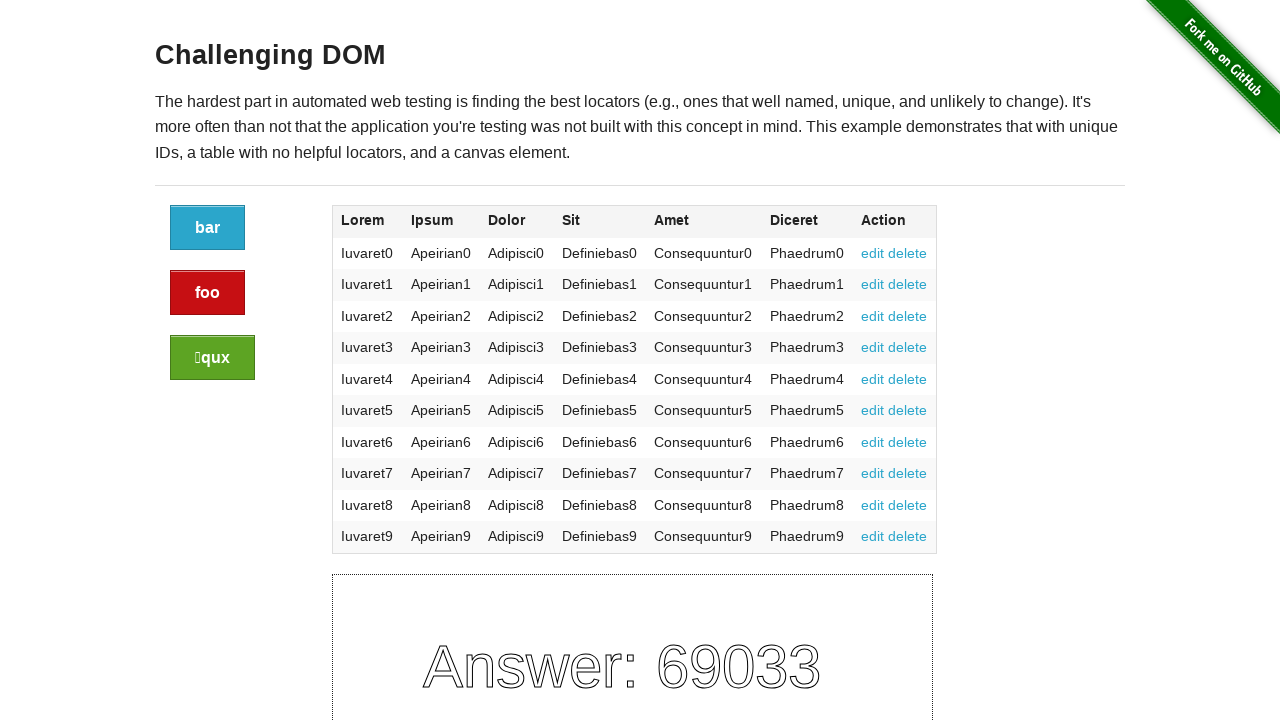

Retrieved heading text: 'Challenging DOM'
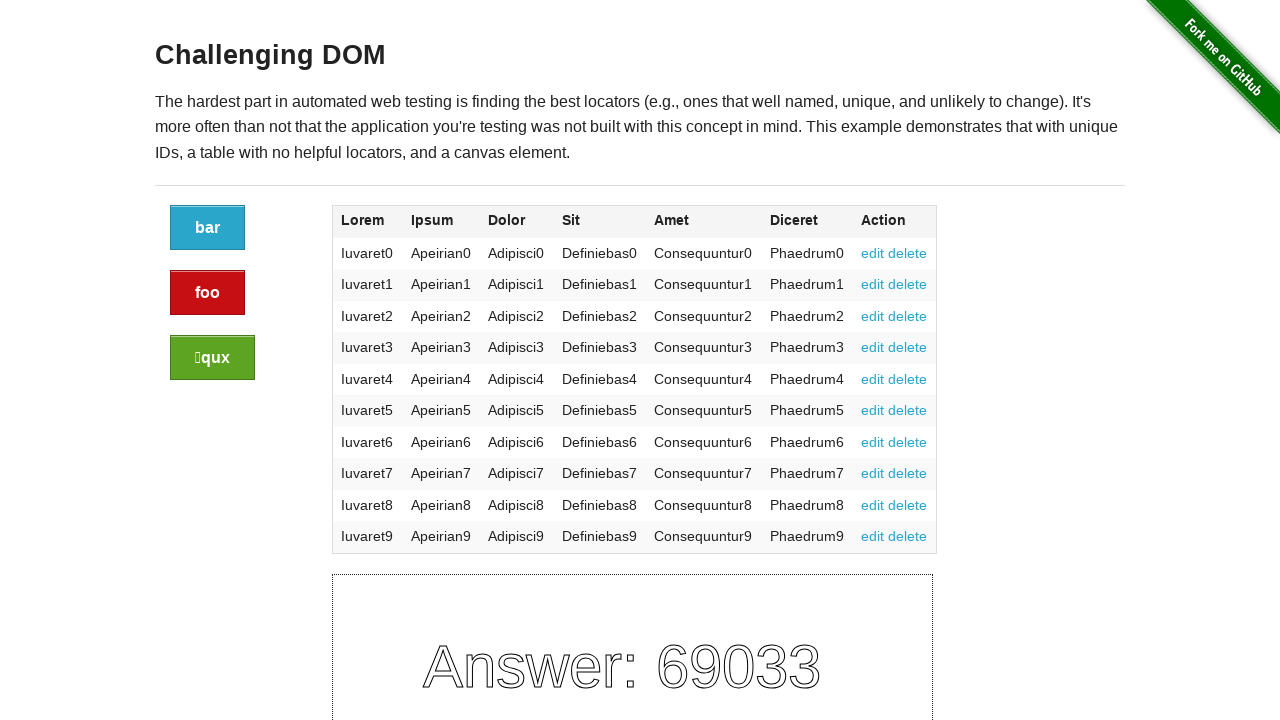

Verified page title contains 'Challenging DOM'
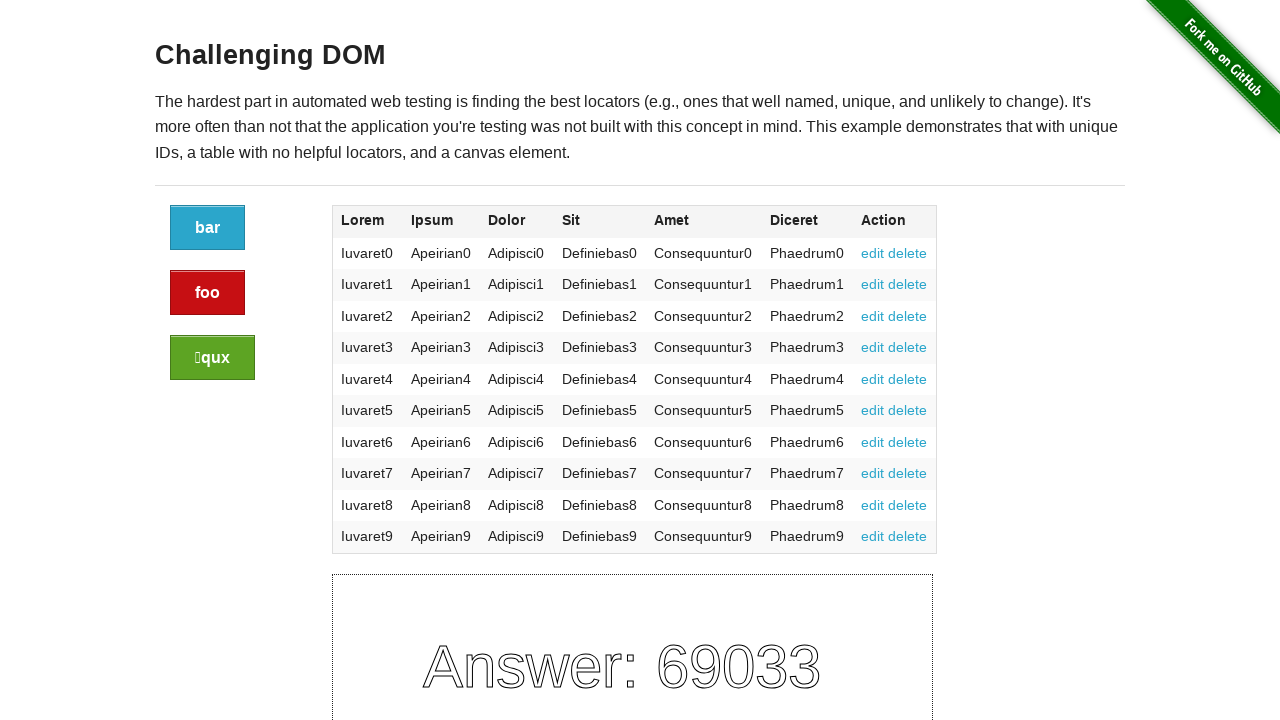

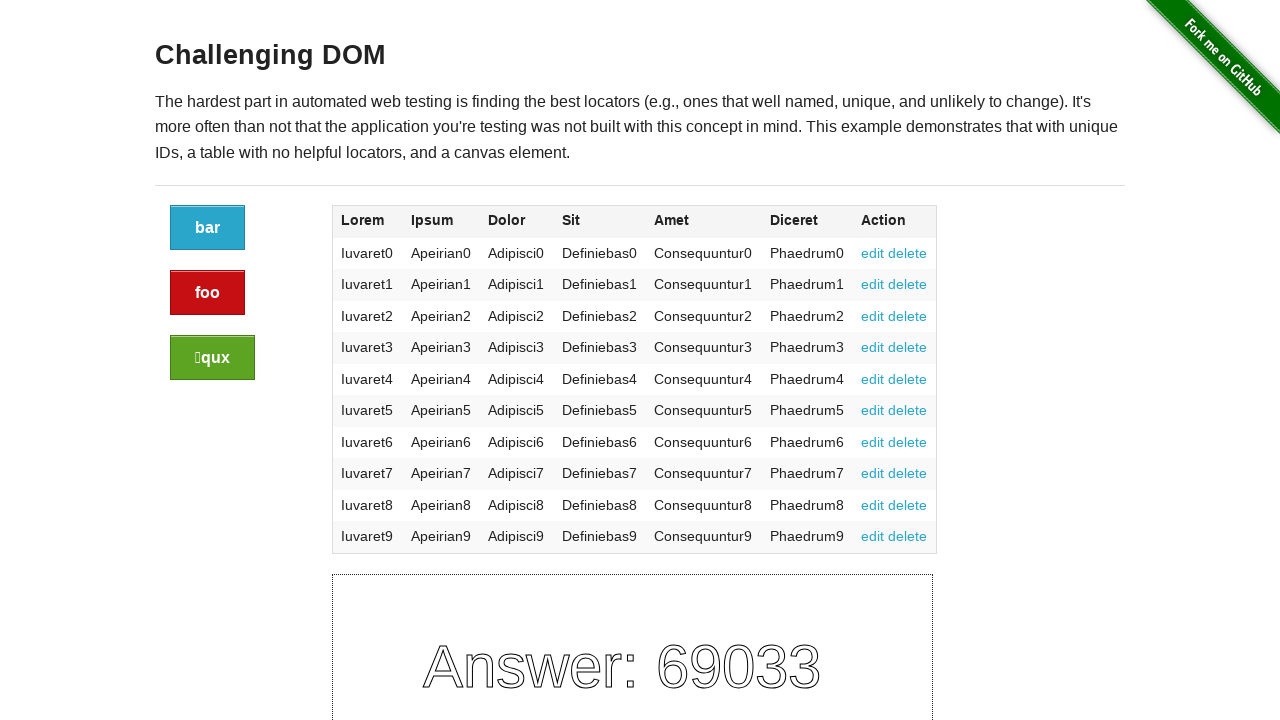